Tests selecting an animal from the animals dropdown by selecting Lion

Starting URL: https://testautomationpractice.blogspot.com/

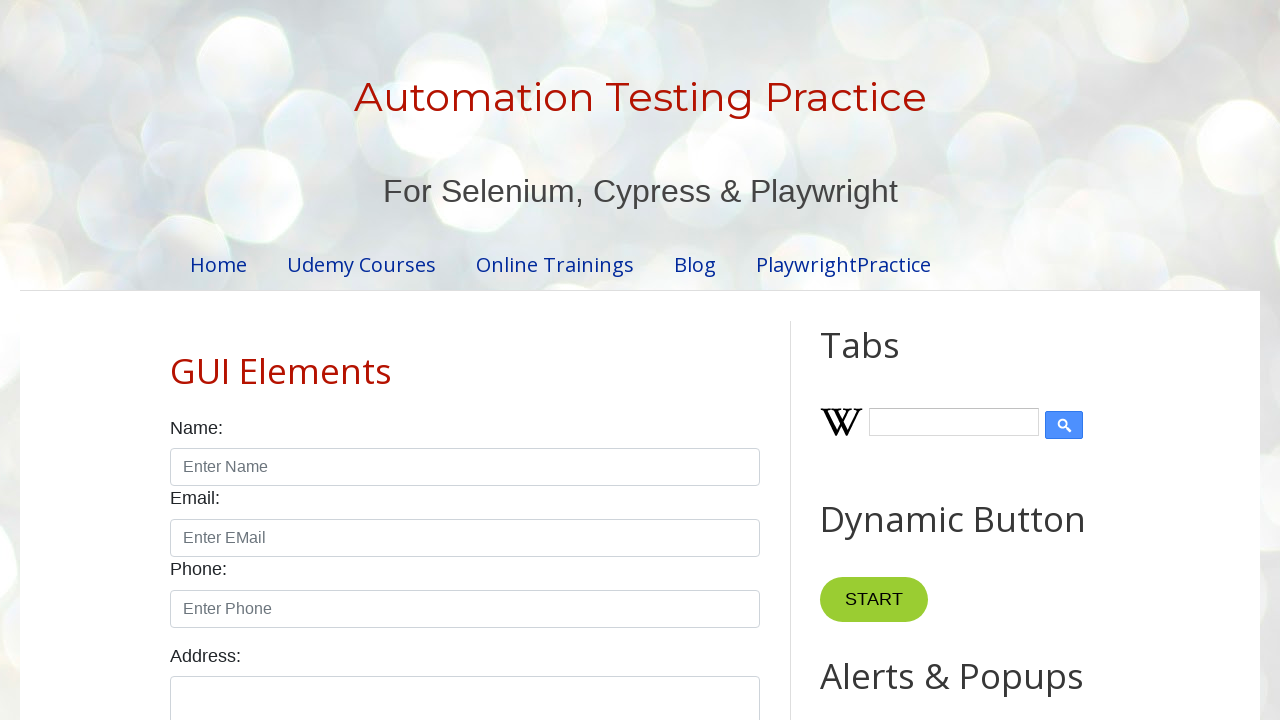

Navigated to test automation practice site
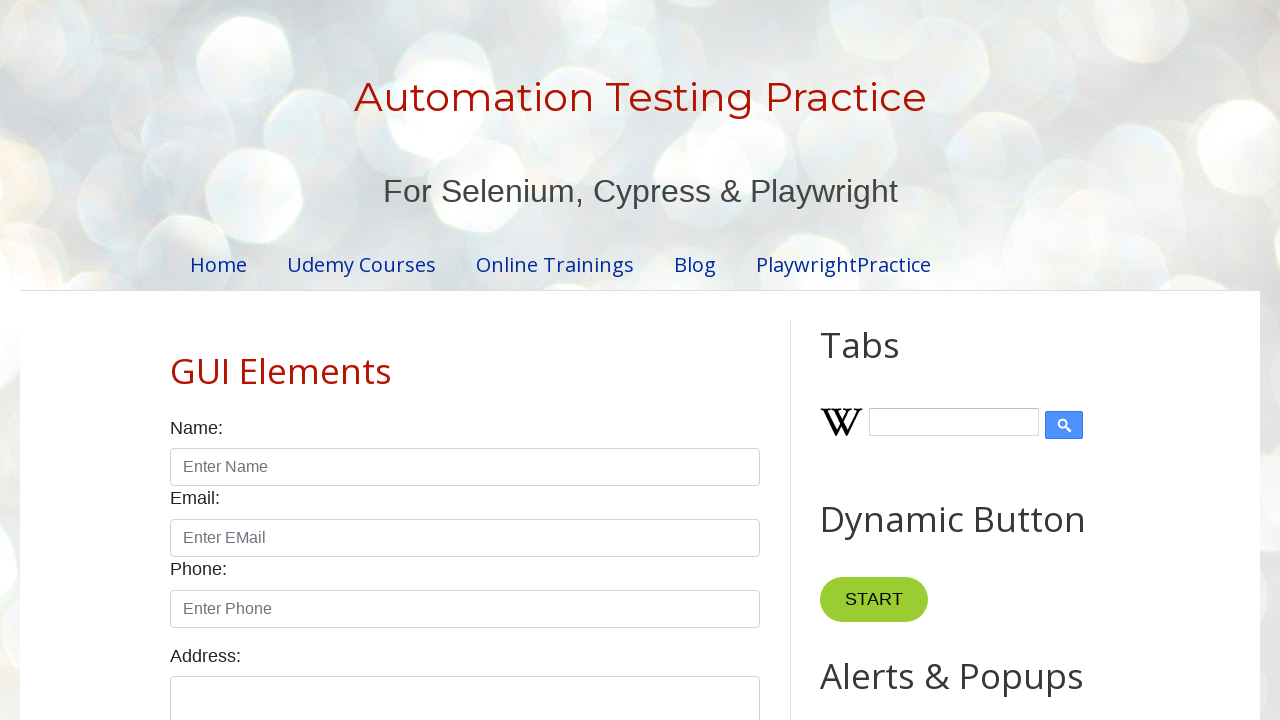

Selected Lion from animals dropdown on #animals
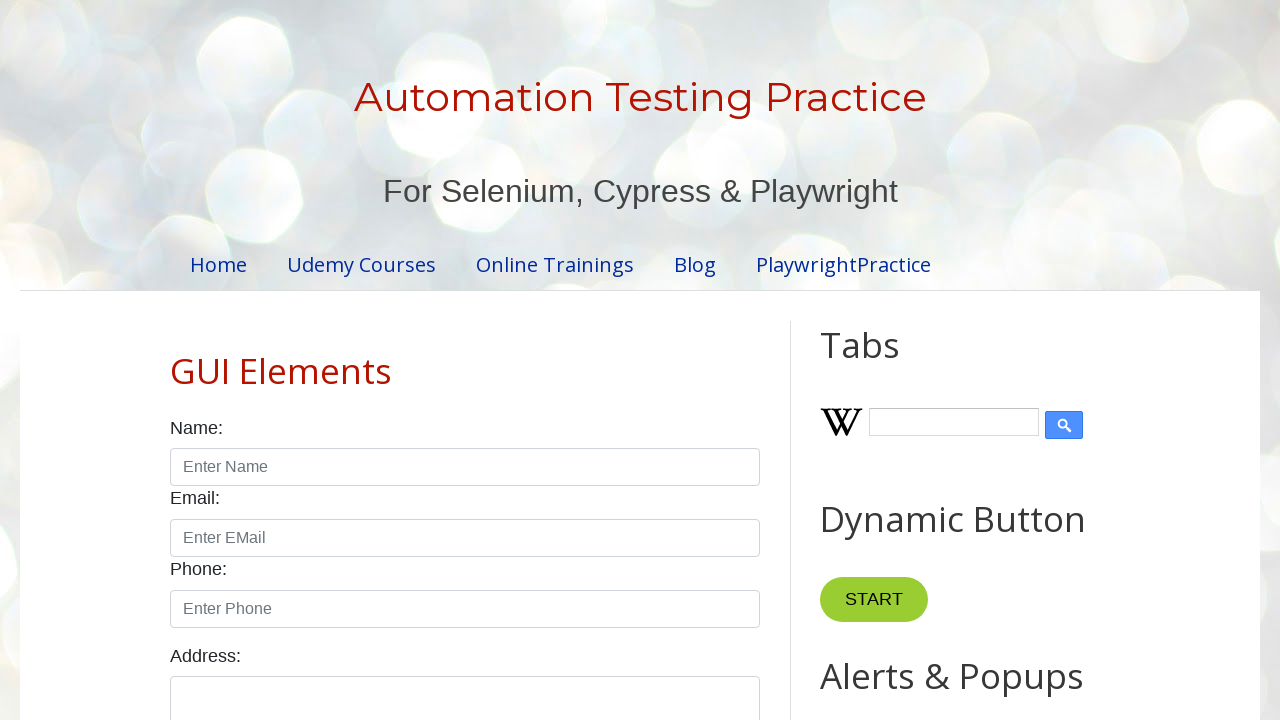

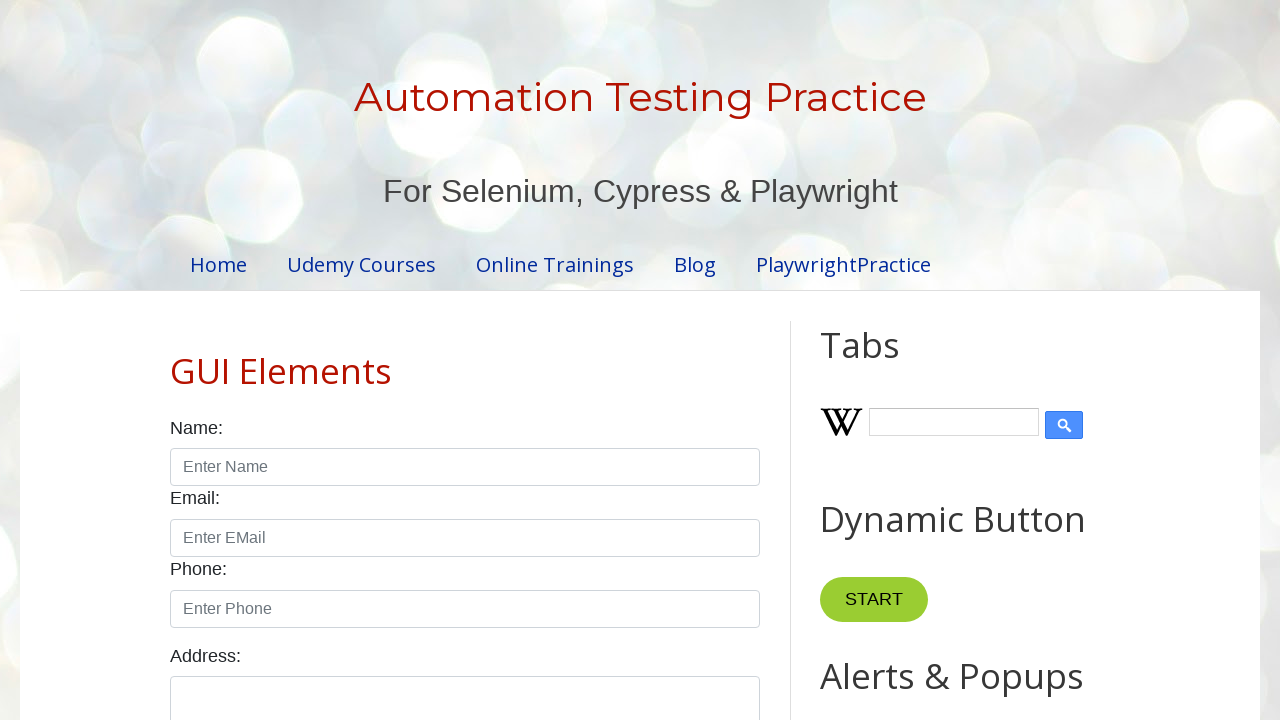